Tests the login form validation by submitting empty username and password fields and verifying that an appropriate error message is displayed.

Starting URL: https://www.saucedemo.com/

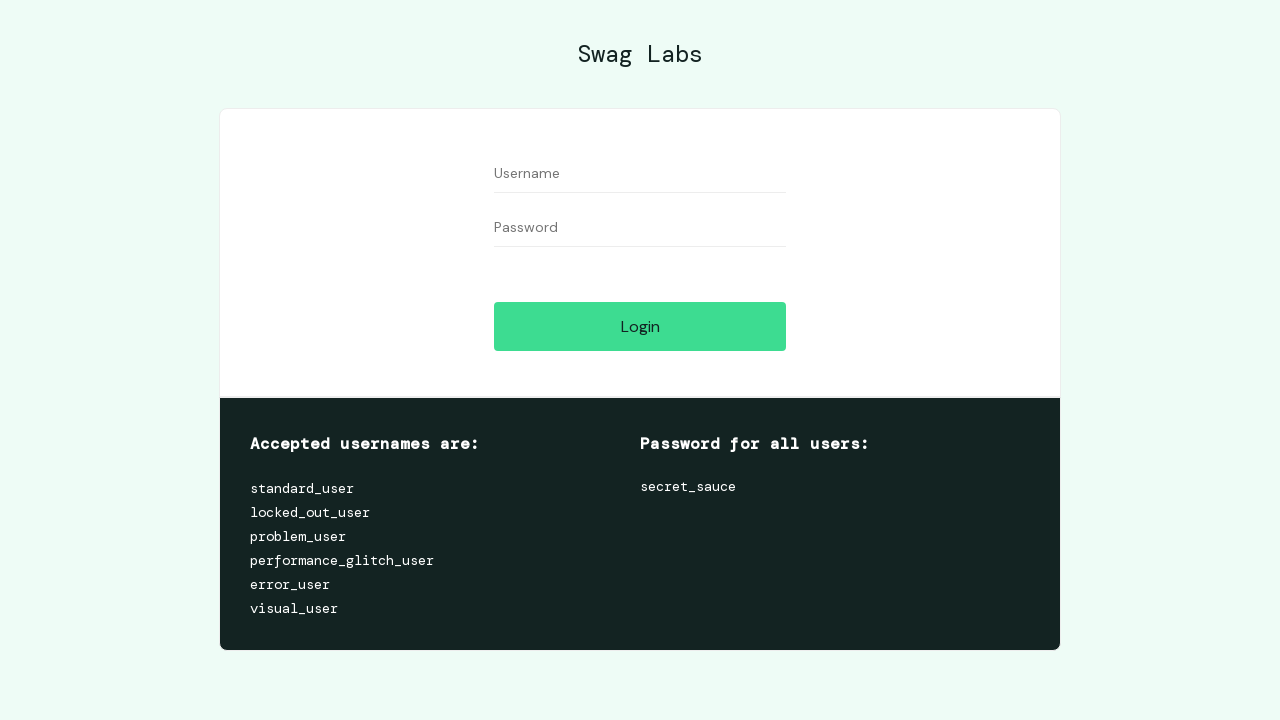

Filled username field with empty string on form #user-name
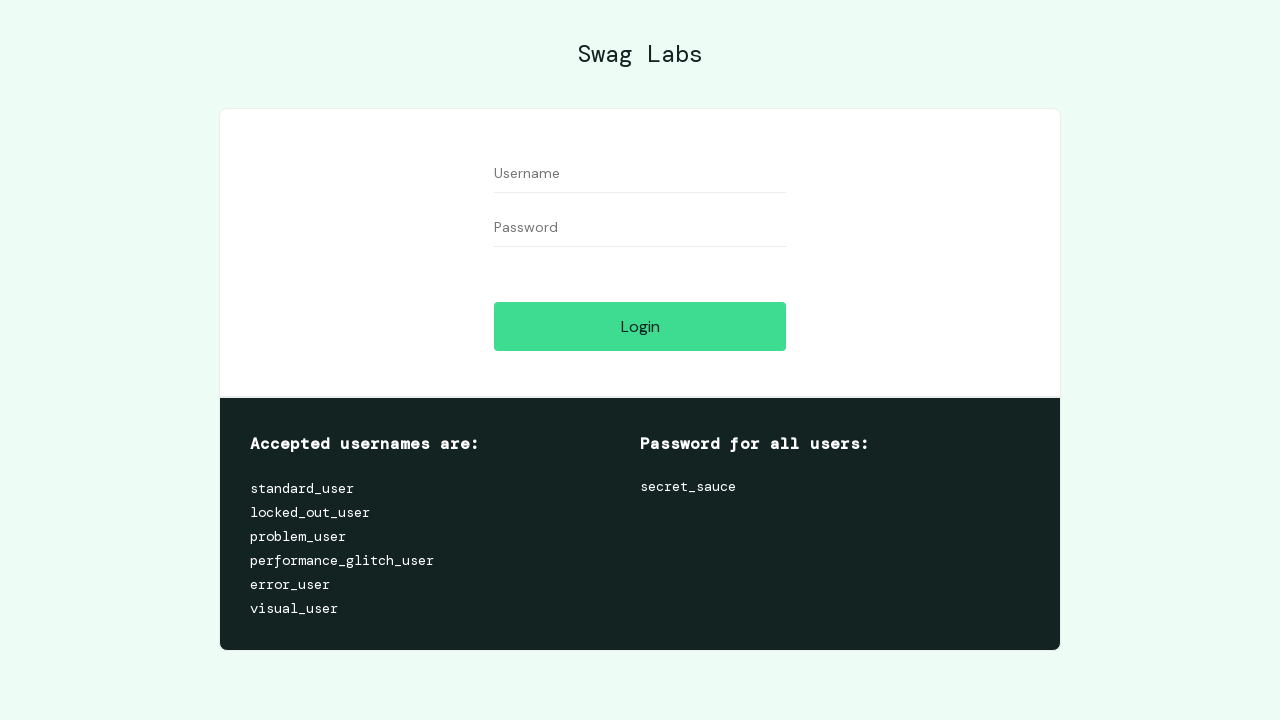

Filled password field with empty string on form #password
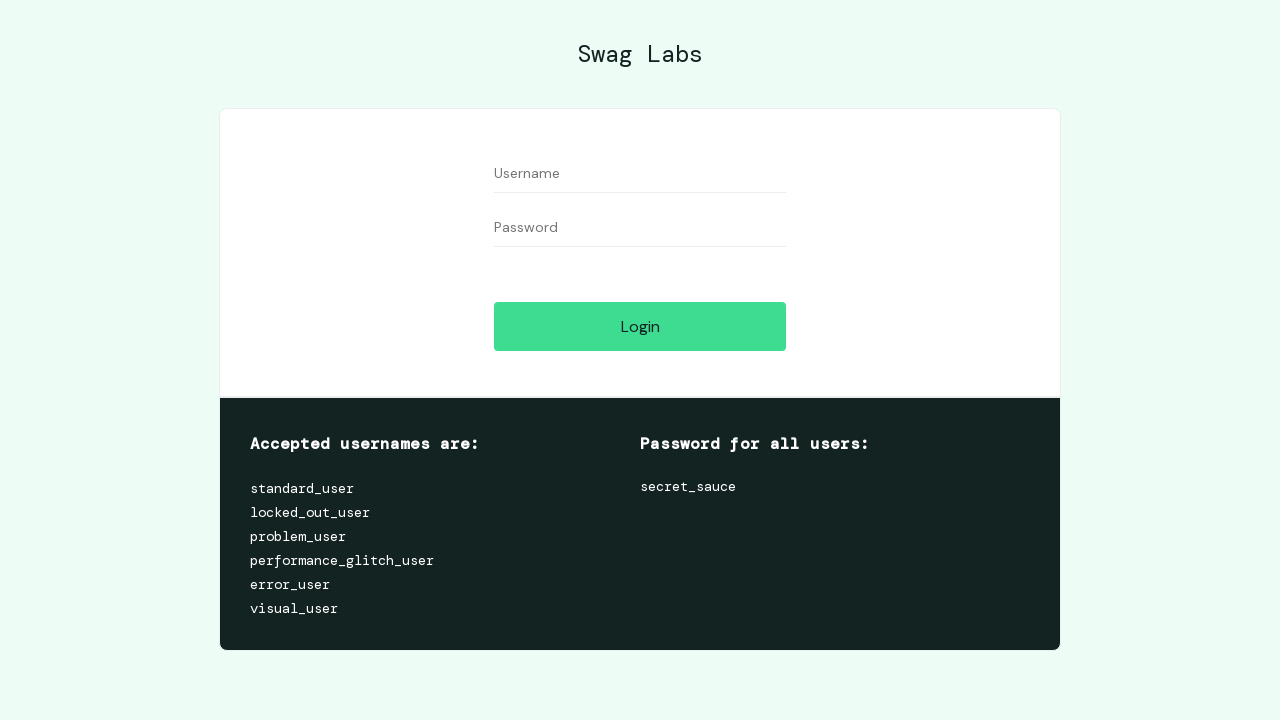

Clicked login button to submit empty credentials at (640, 326) on form #login-button
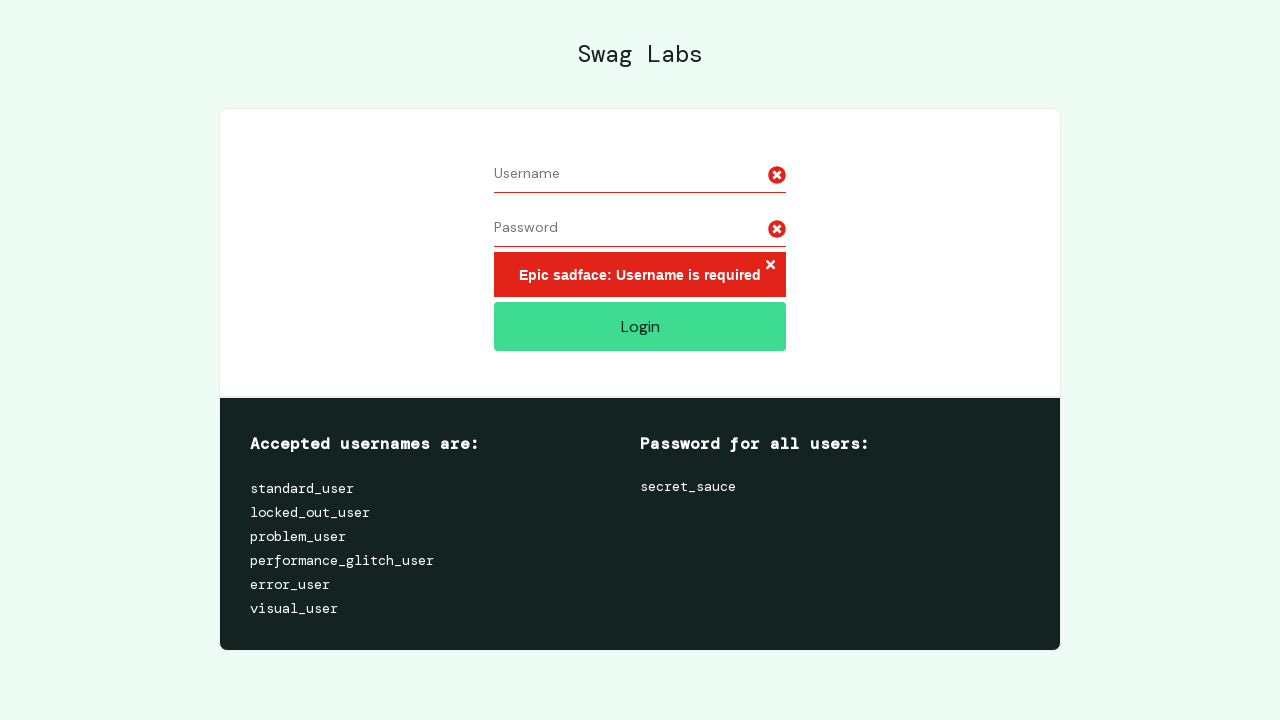

Error message 'Epic sadface: Username is required' appeared on screen
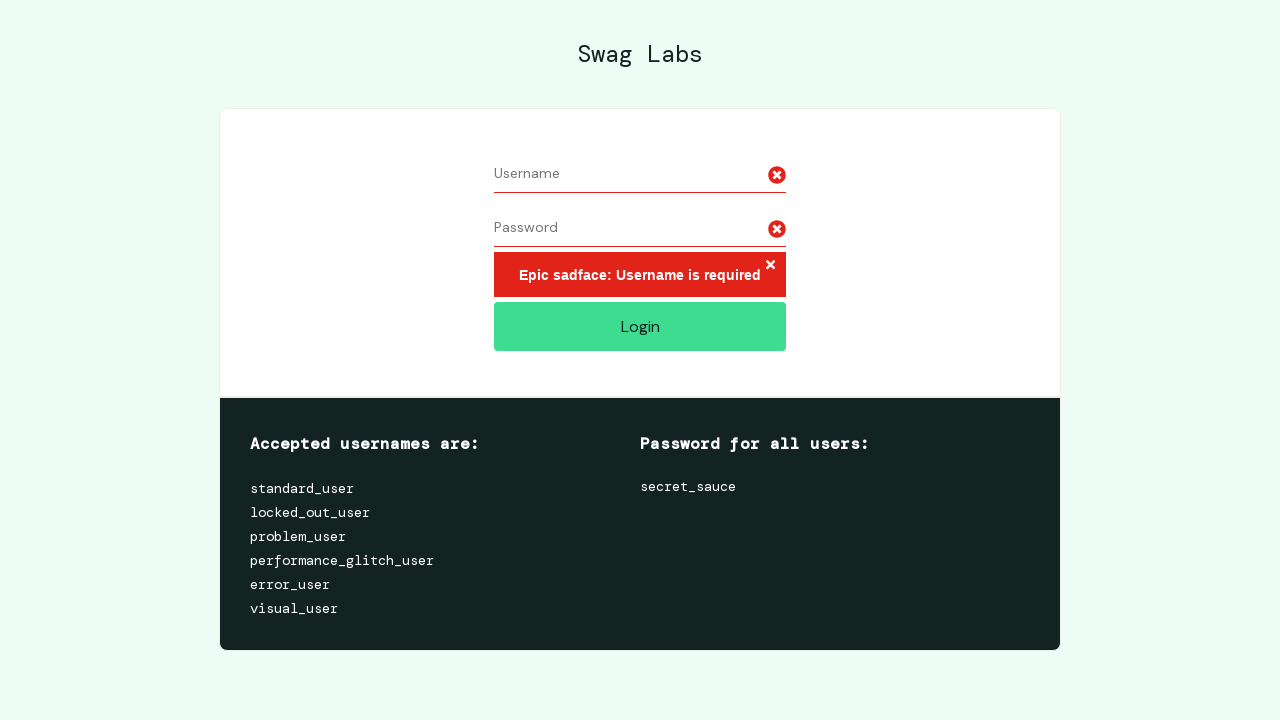

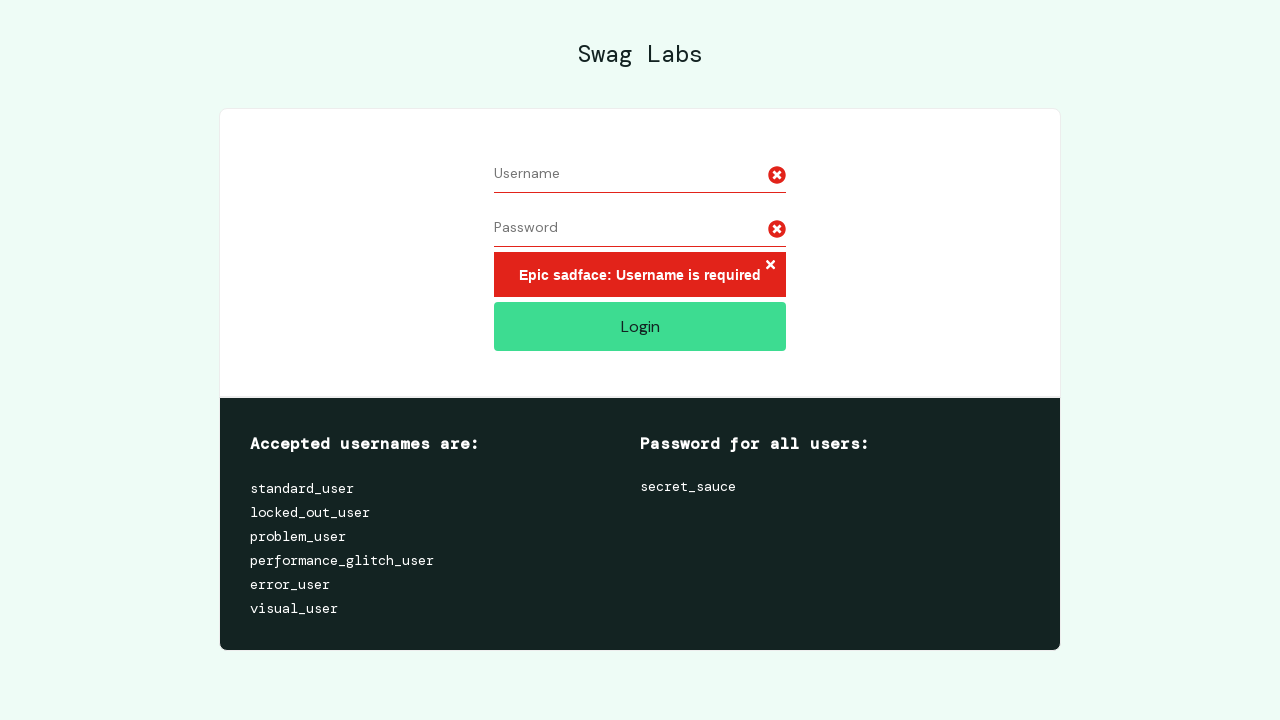